Navigates to an Angular demo app and clicks the library button while intercepting network requests

Starting URL: https://rahulshettyacademy.com/angularAppdemo/

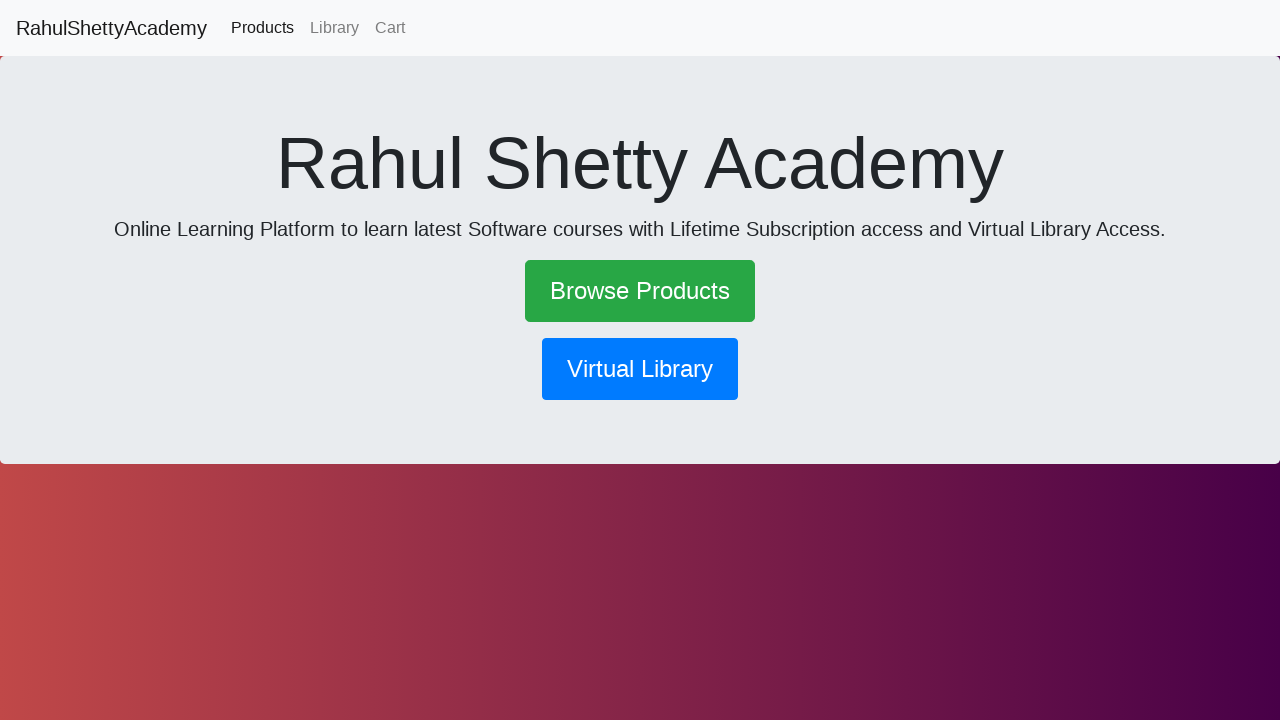

Clicked the library button at (640, 369) on button[routerlink*='library']
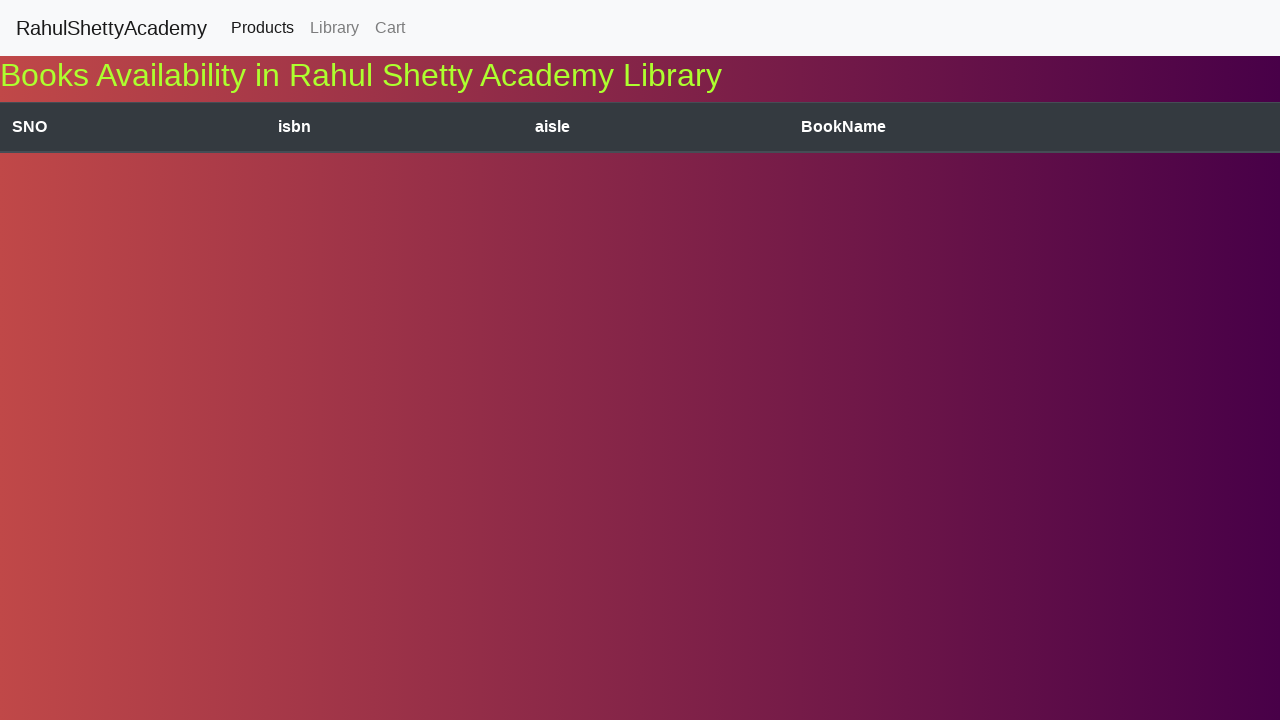

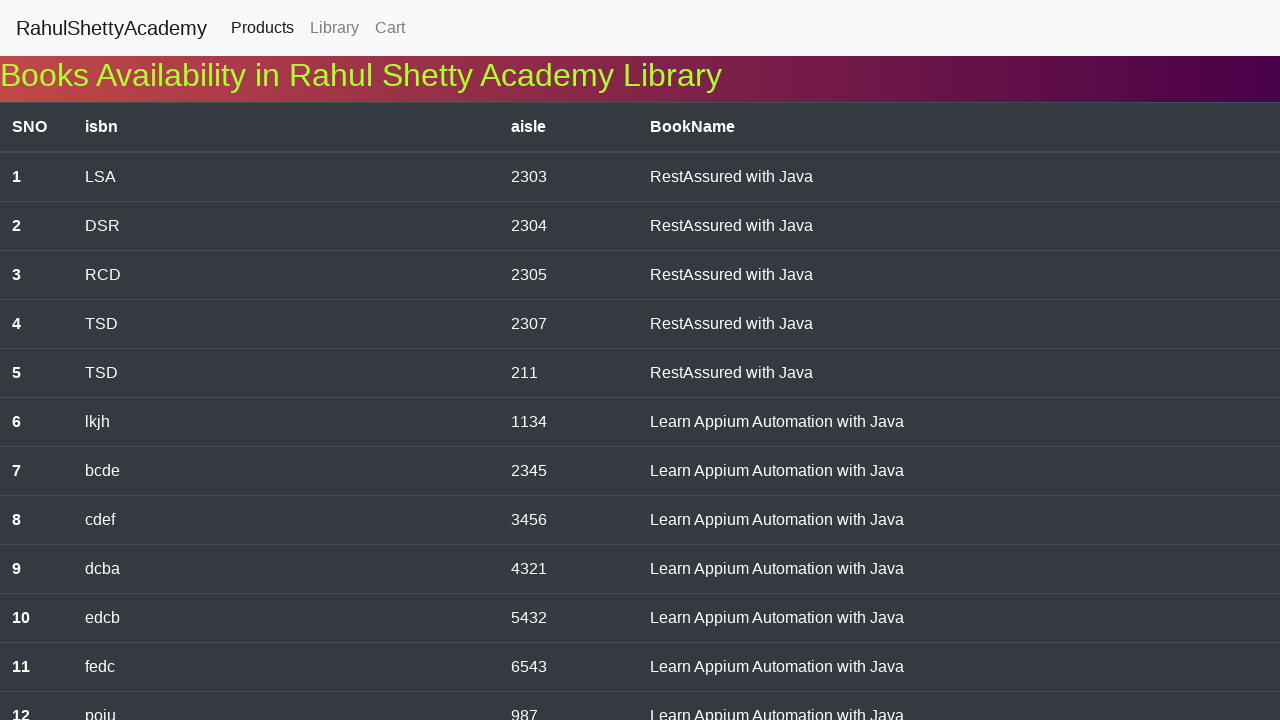